Verifies the title of the GreenCity website

Starting URL: https://www.greencity.cx.ua/

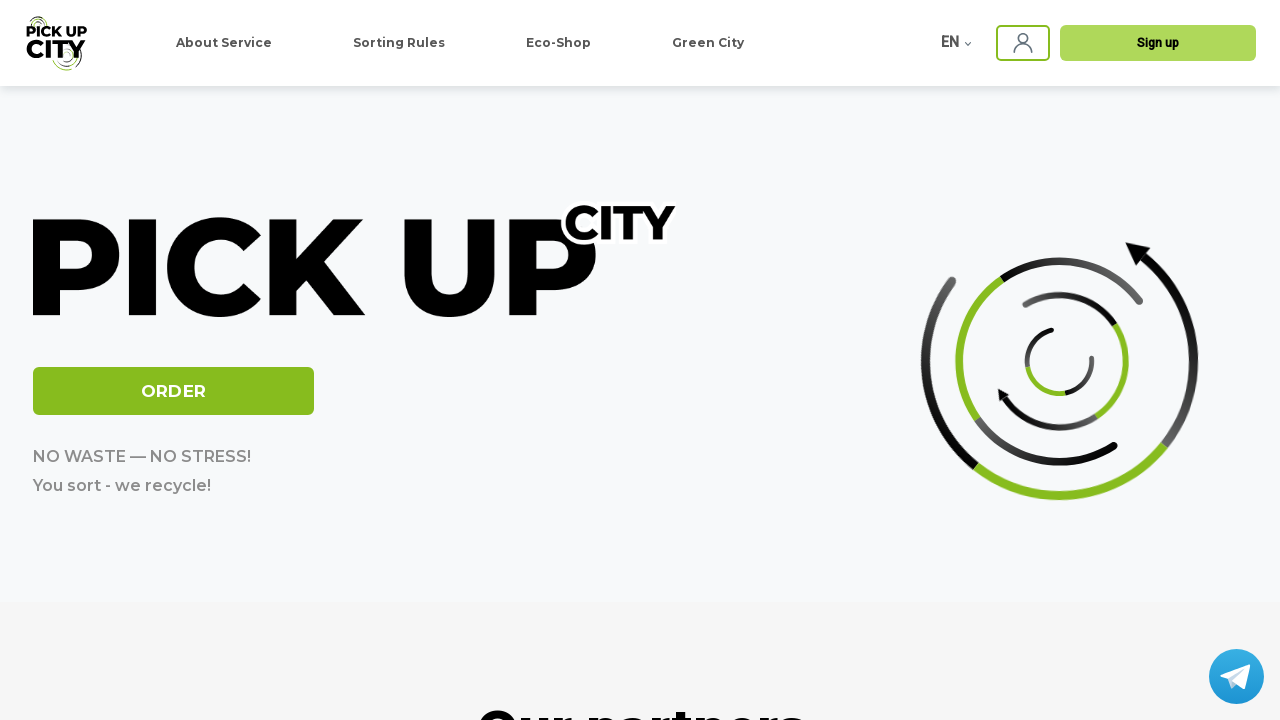

Navigated to GreenCity website
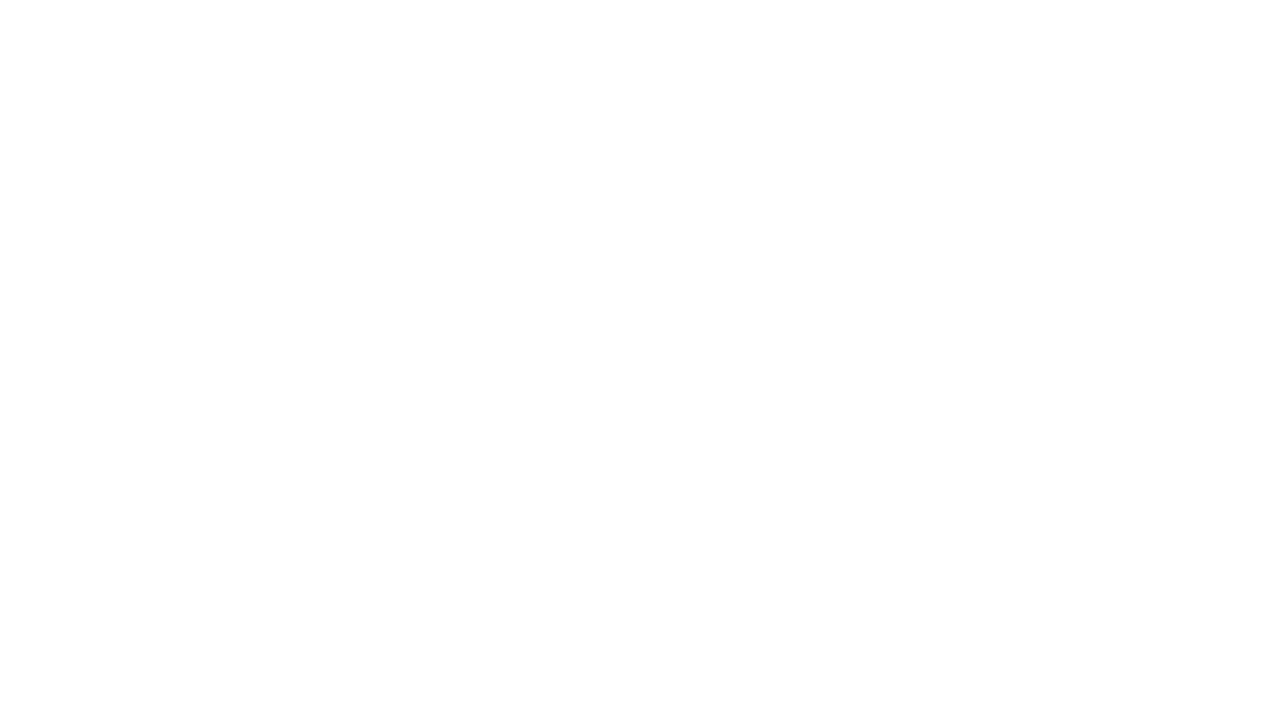

Verified page title is 'GreenCity'
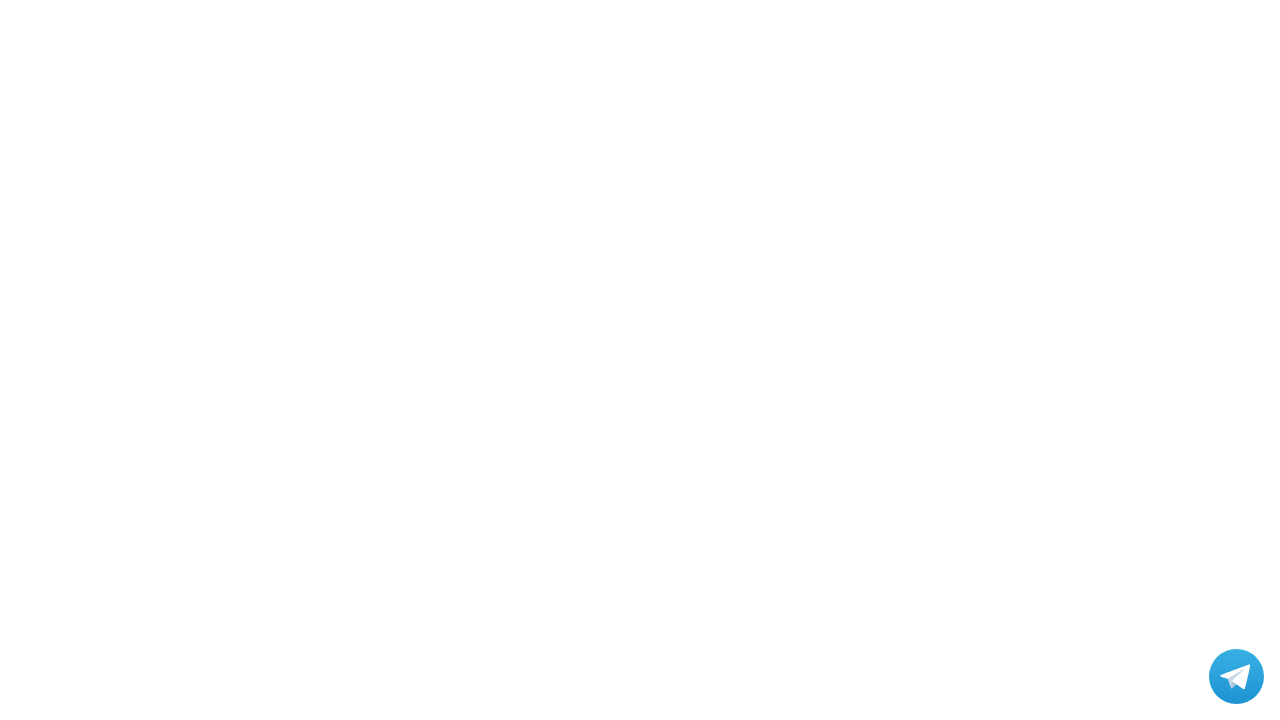

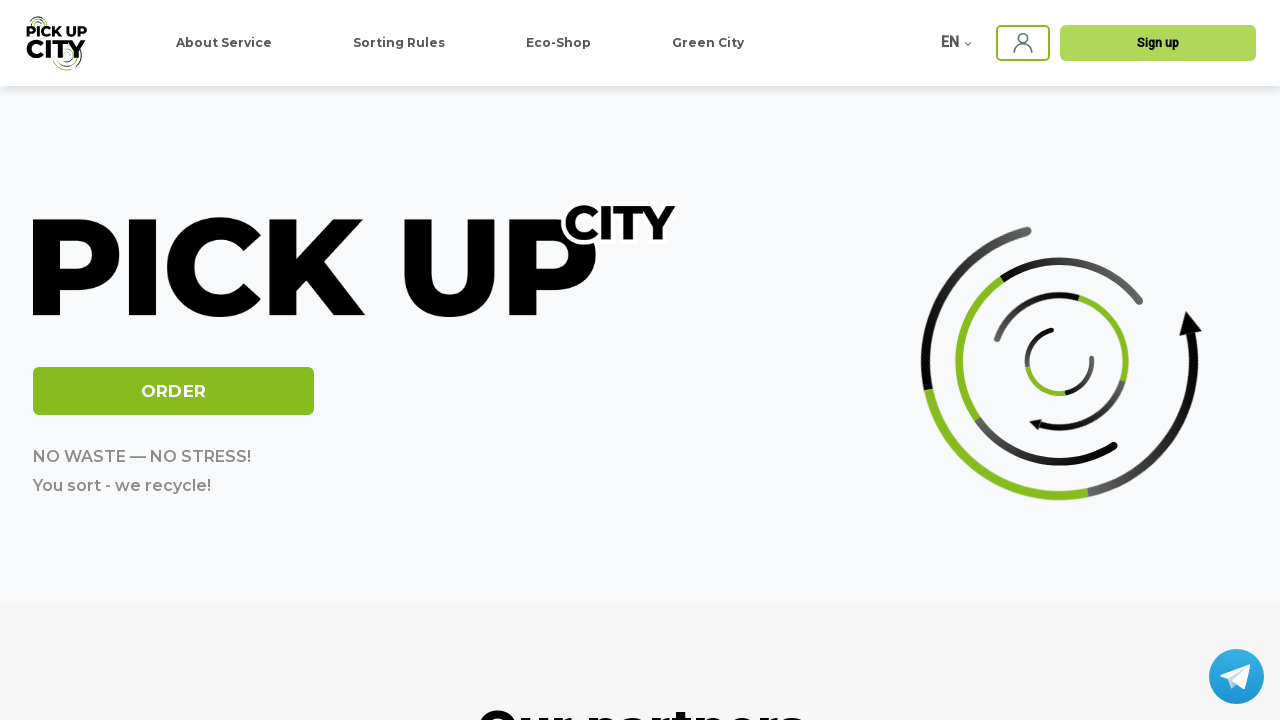